Tests drag and drop functionality by dragging an element to a drop target using the built-in dragTo method

Starting URL: https://testautomationpractice.blogspot.com/

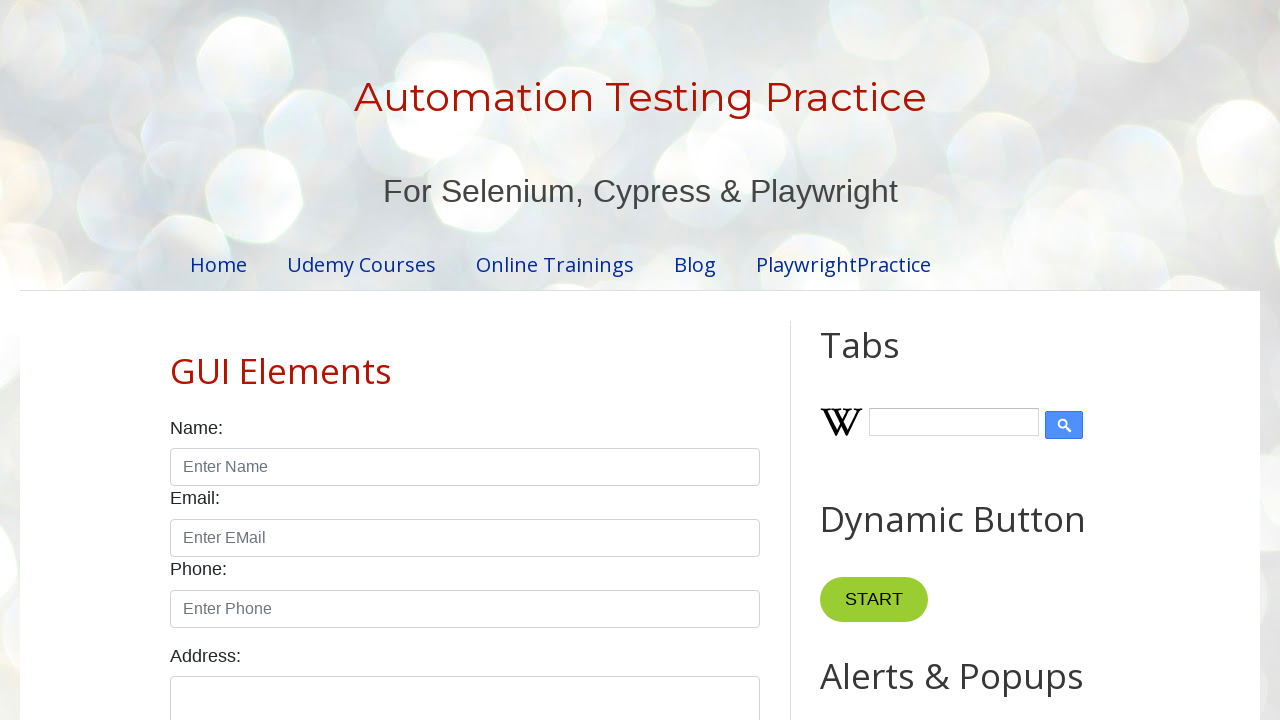

Located draggable element with ID 'draggable'
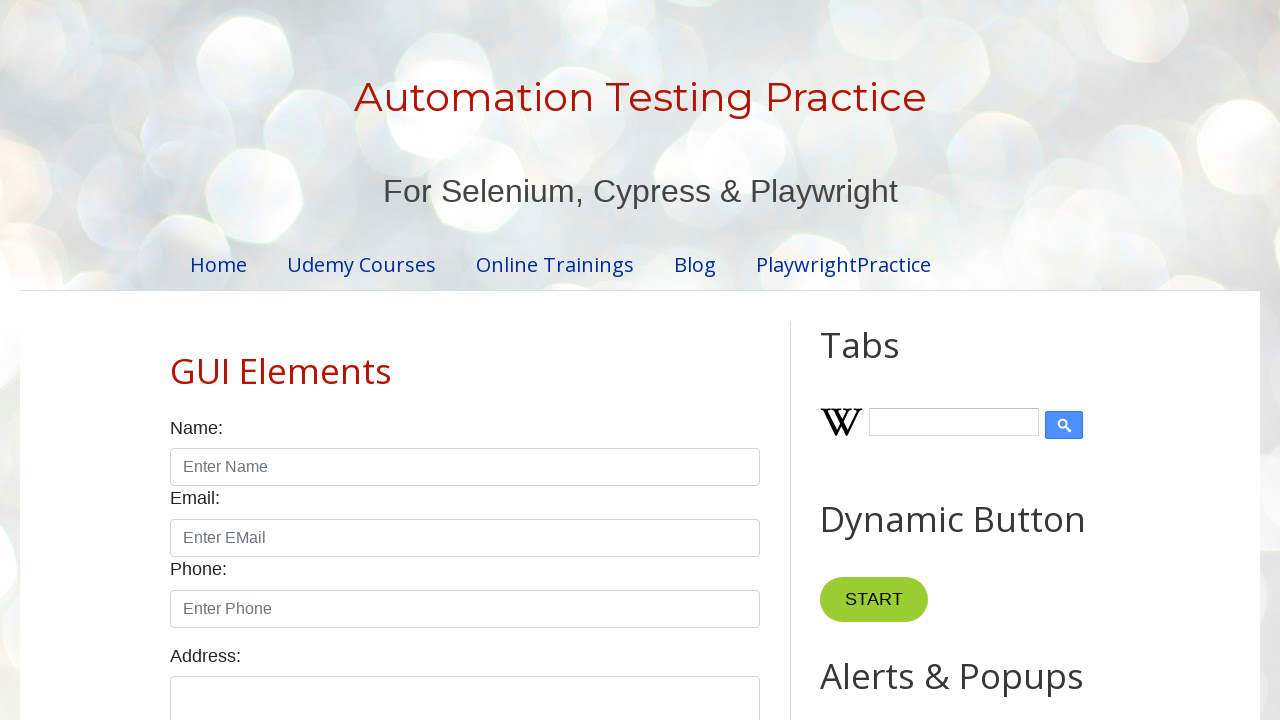

Located drop target element with ID 'droppable'
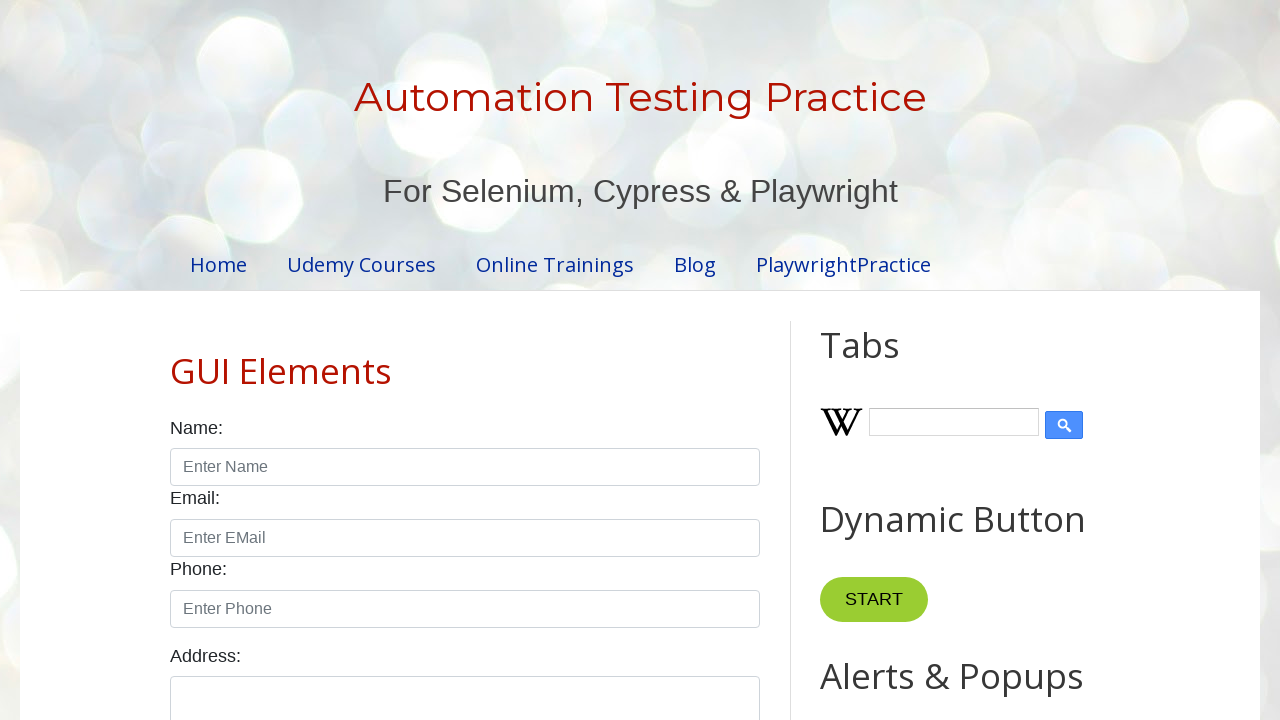

Dragged element from source to drop target at (1015, 386)
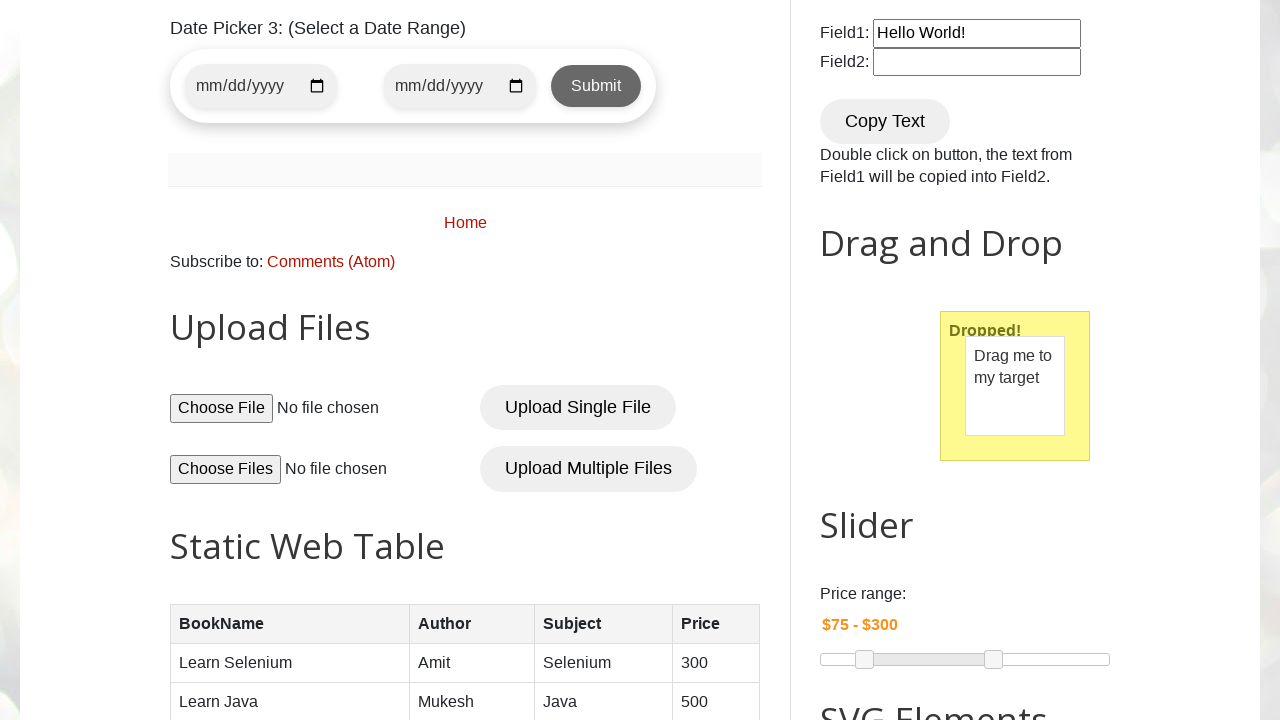

Waited 2 seconds to observe drag and drop result
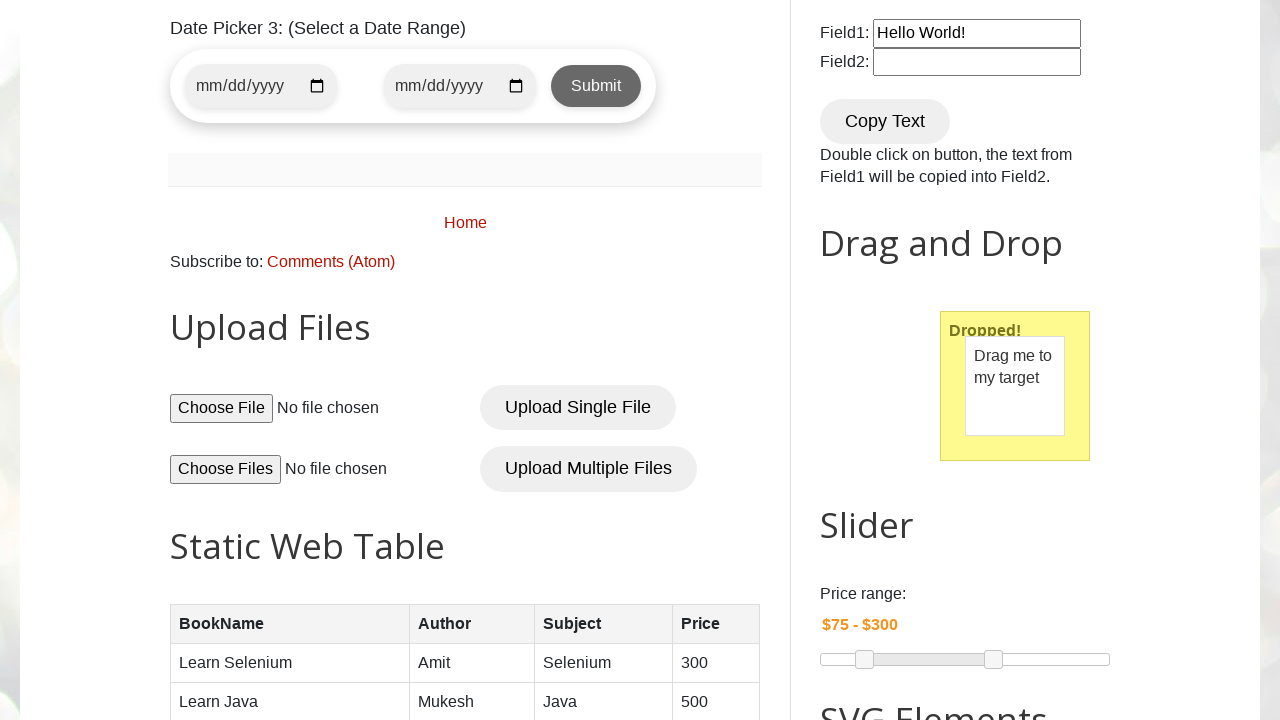

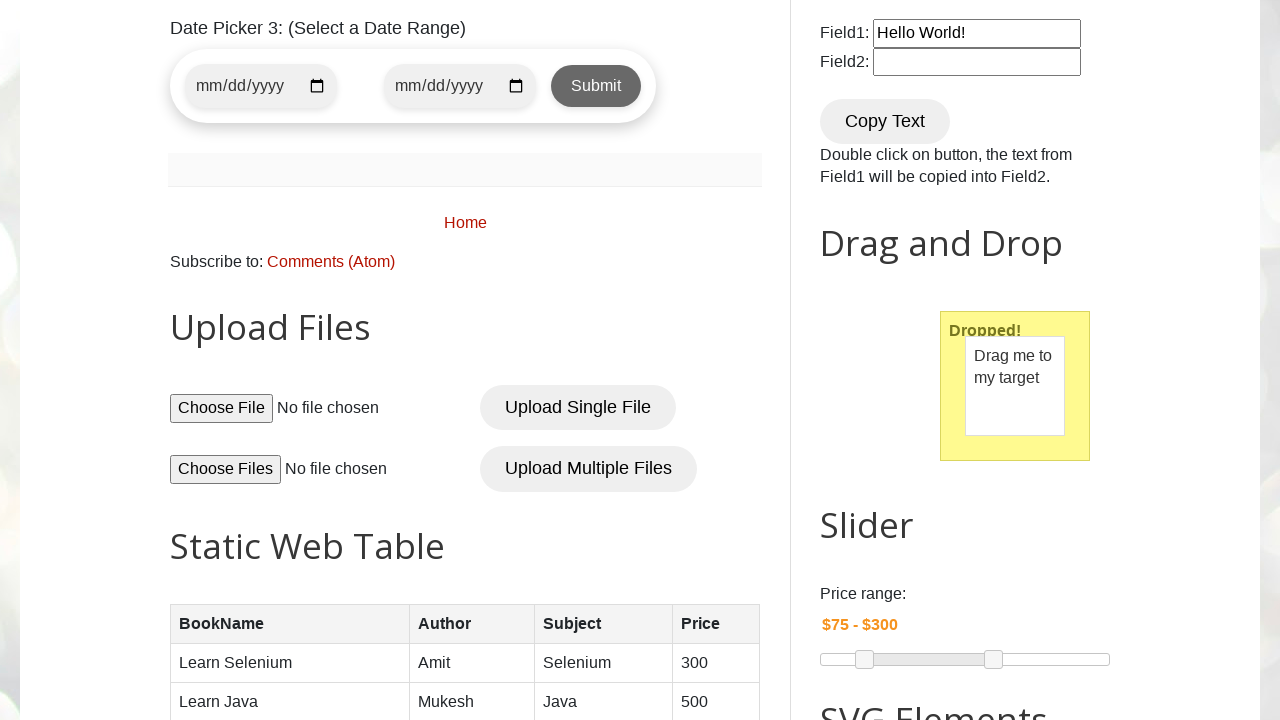